Tests checking and then unchecking all items using the toggle all checkbox

Starting URL: https://demo.playwright.dev/todomvc

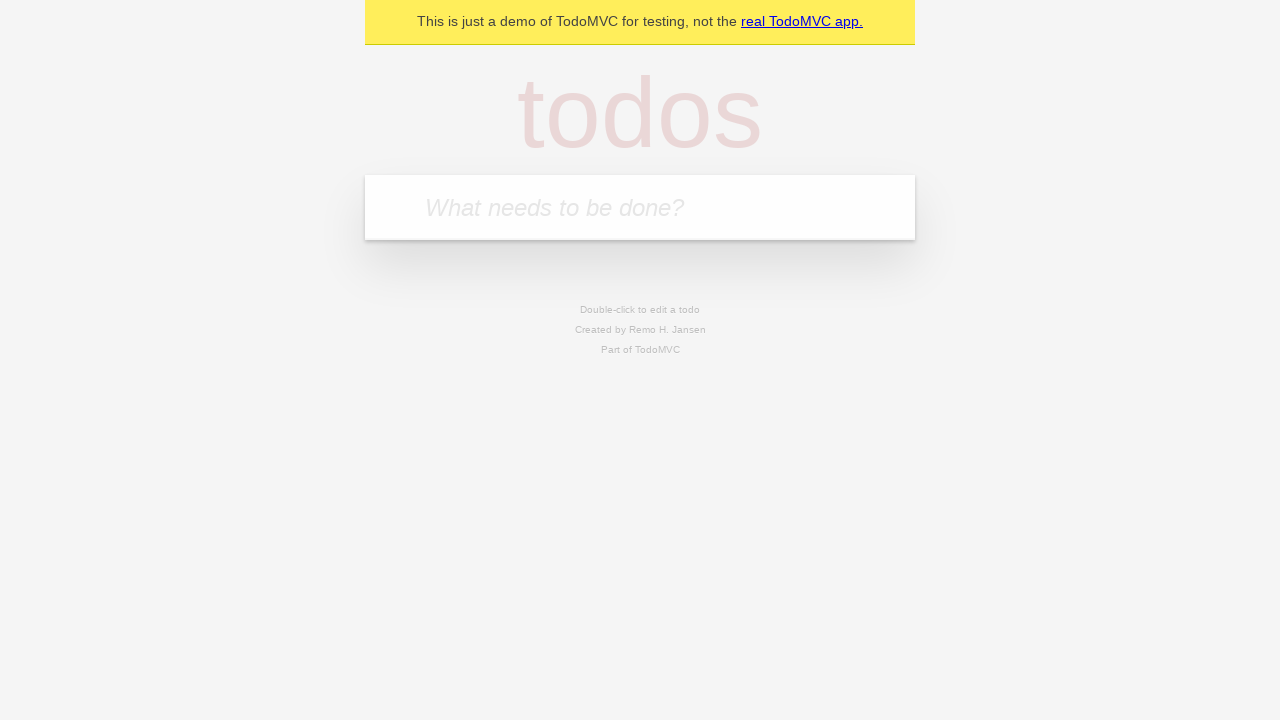

Filled first todo input with 'buy some cheese' on internal:attr=[placeholder="What needs to be done?"i]
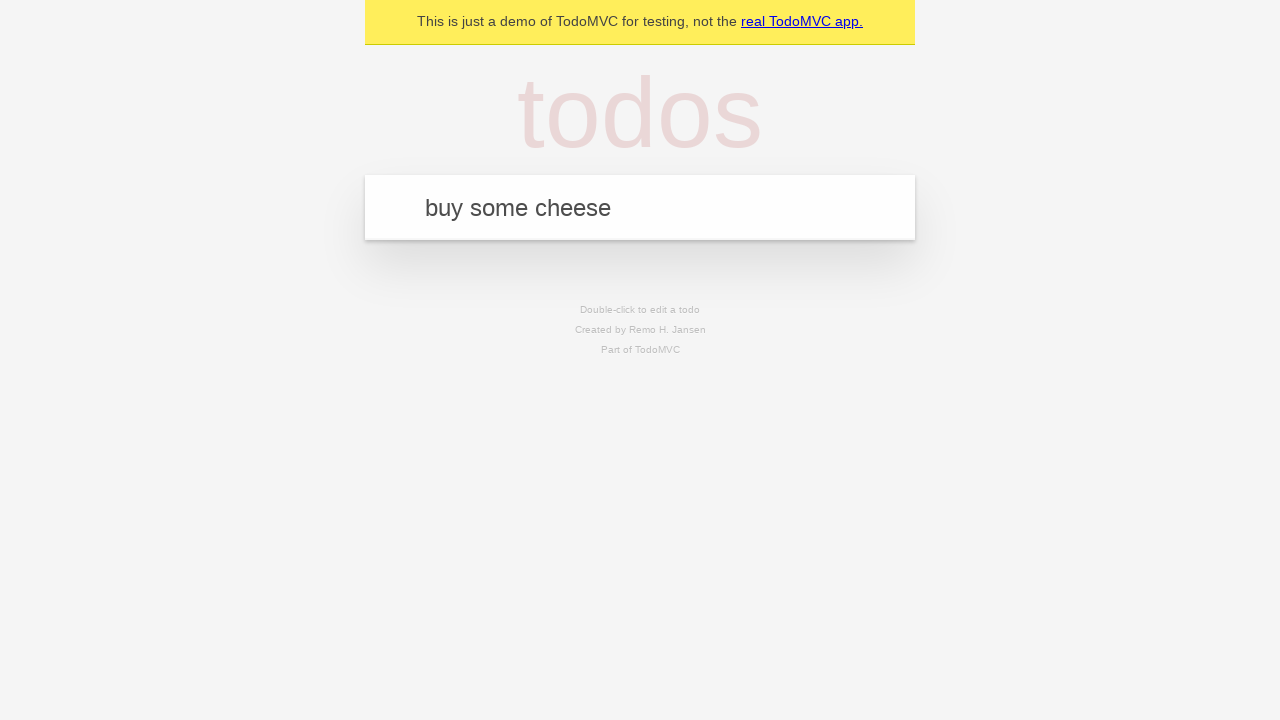

Pressed Enter to add first todo item on internal:attr=[placeholder="What needs to be done?"i]
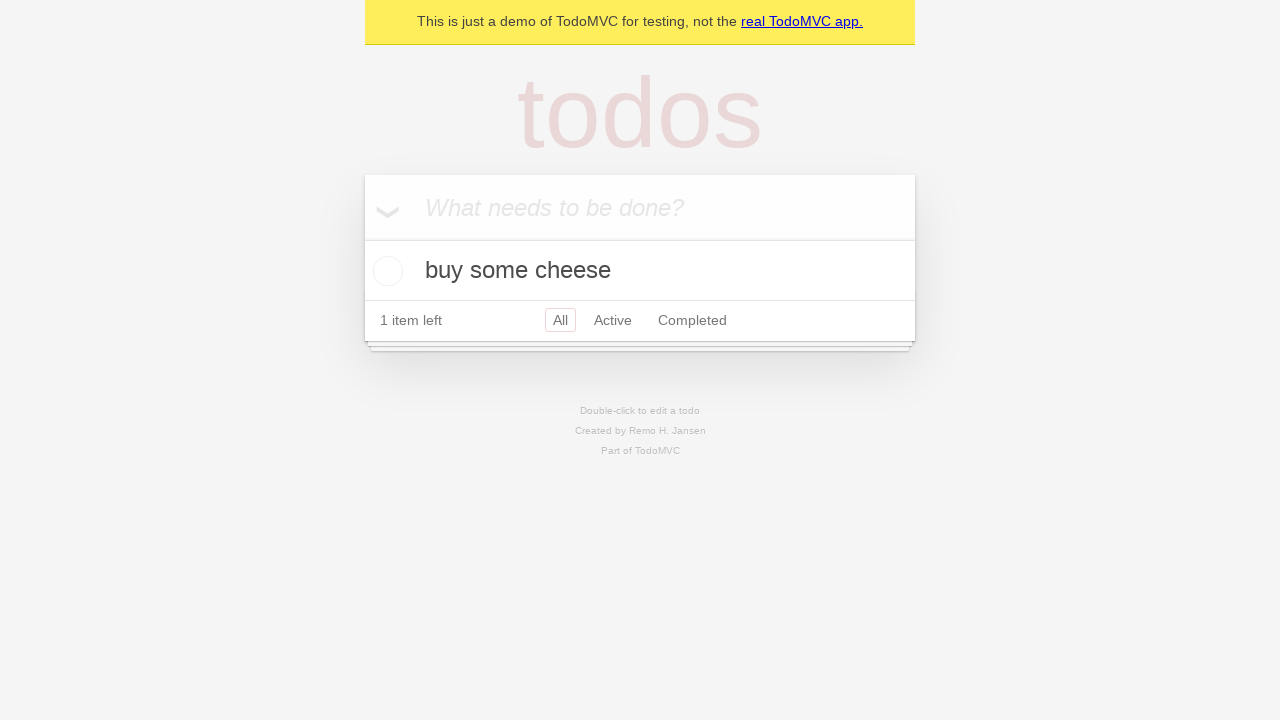

Filled second todo input with 'feed the cat' on internal:attr=[placeholder="What needs to be done?"i]
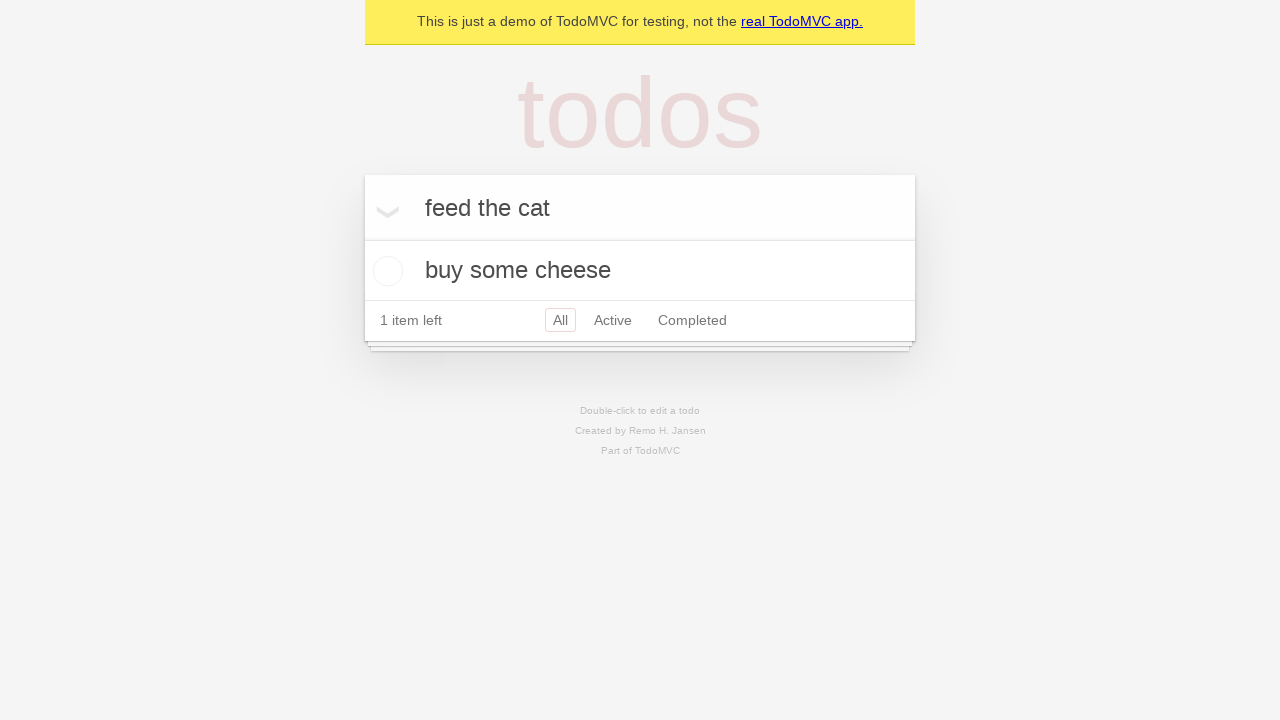

Pressed Enter to add second todo item on internal:attr=[placeholder="What needs to be done?"i]
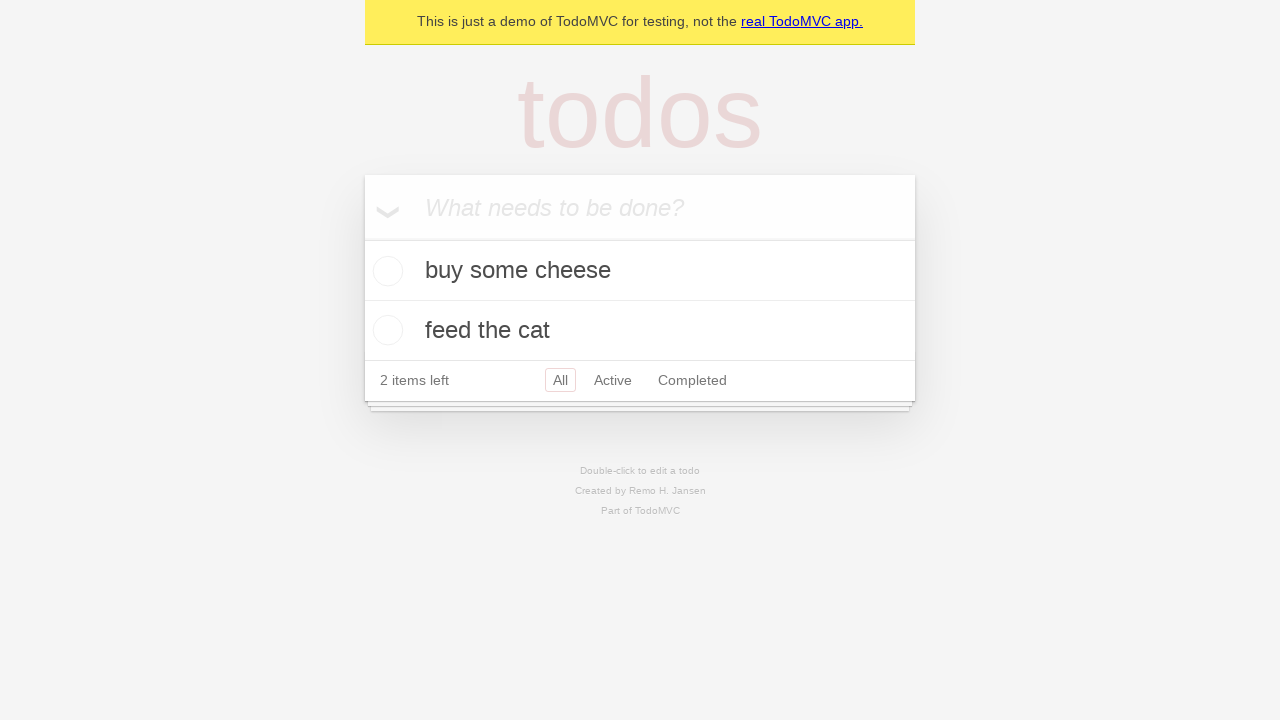

Filled third todo input with 'book a doctors appointment' on internal:attr=[placeholder="What needs to be done?"i]
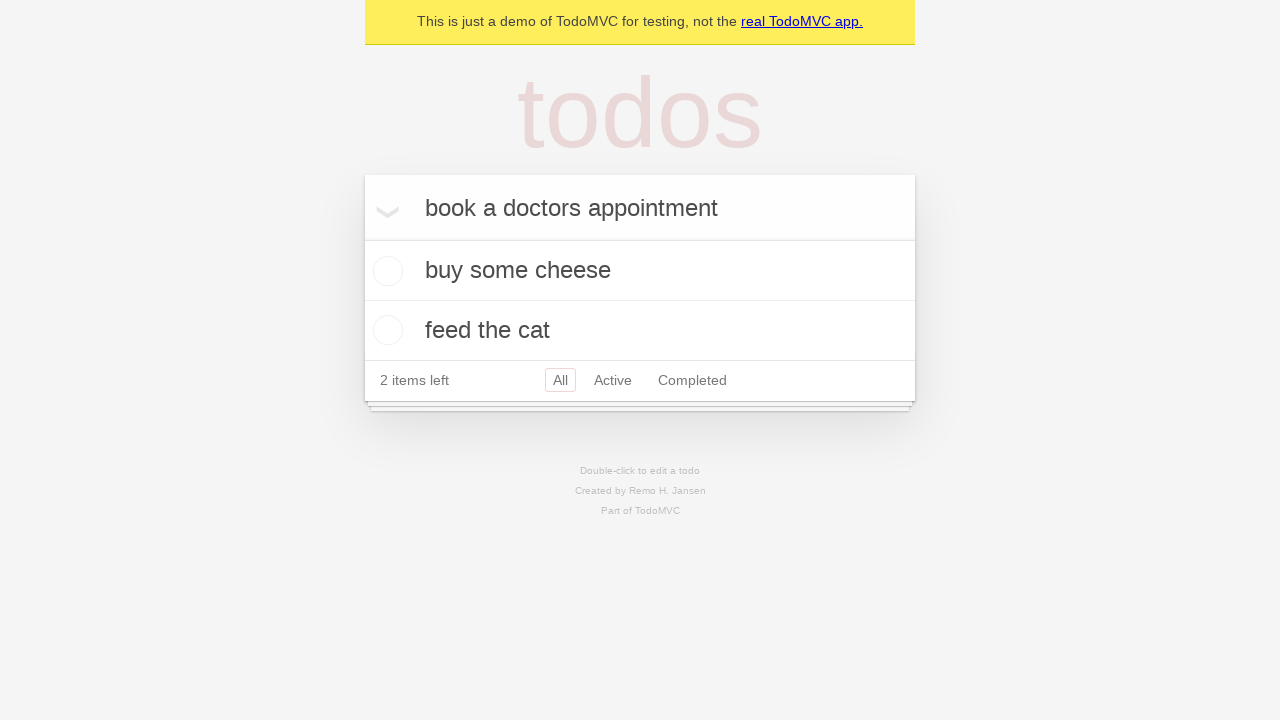

Pressed Enter to add third todo item on internal:attr=[placeholder="What needs to be done?"i]
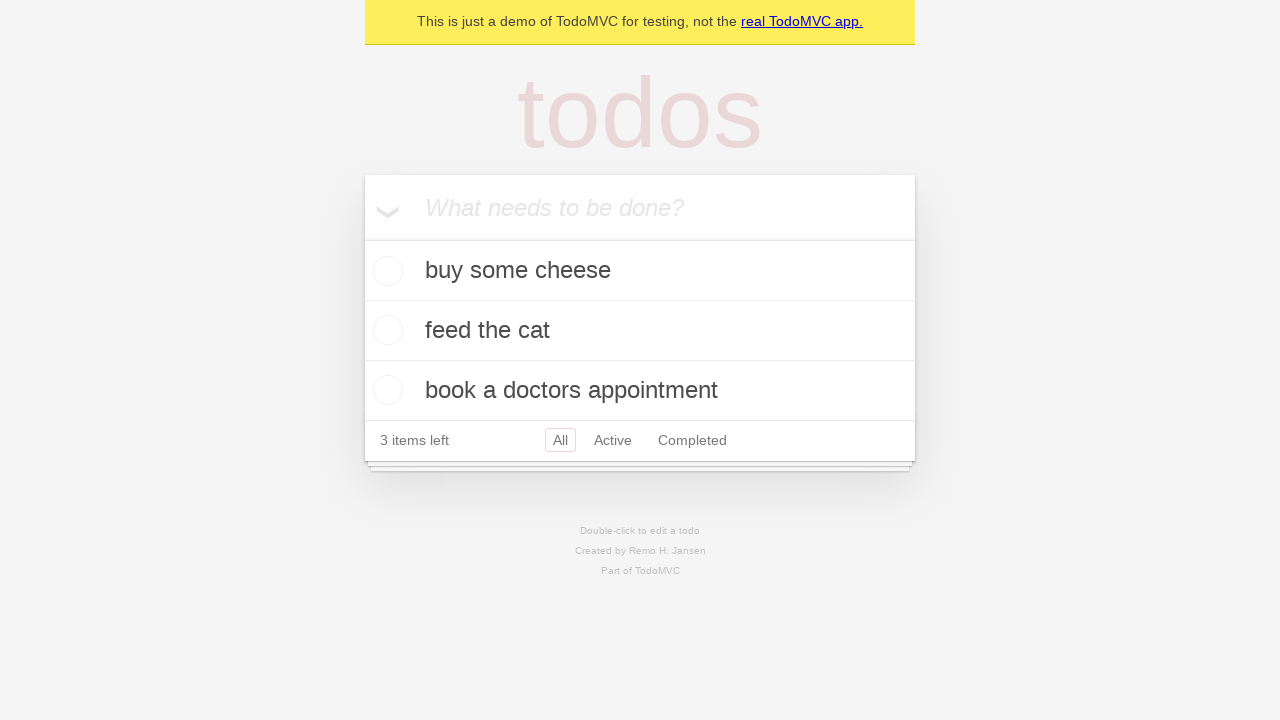

Checked 'Mark all as complete' toggle to complete all items at (362, 238) on internal:label="Mark all as complete"i
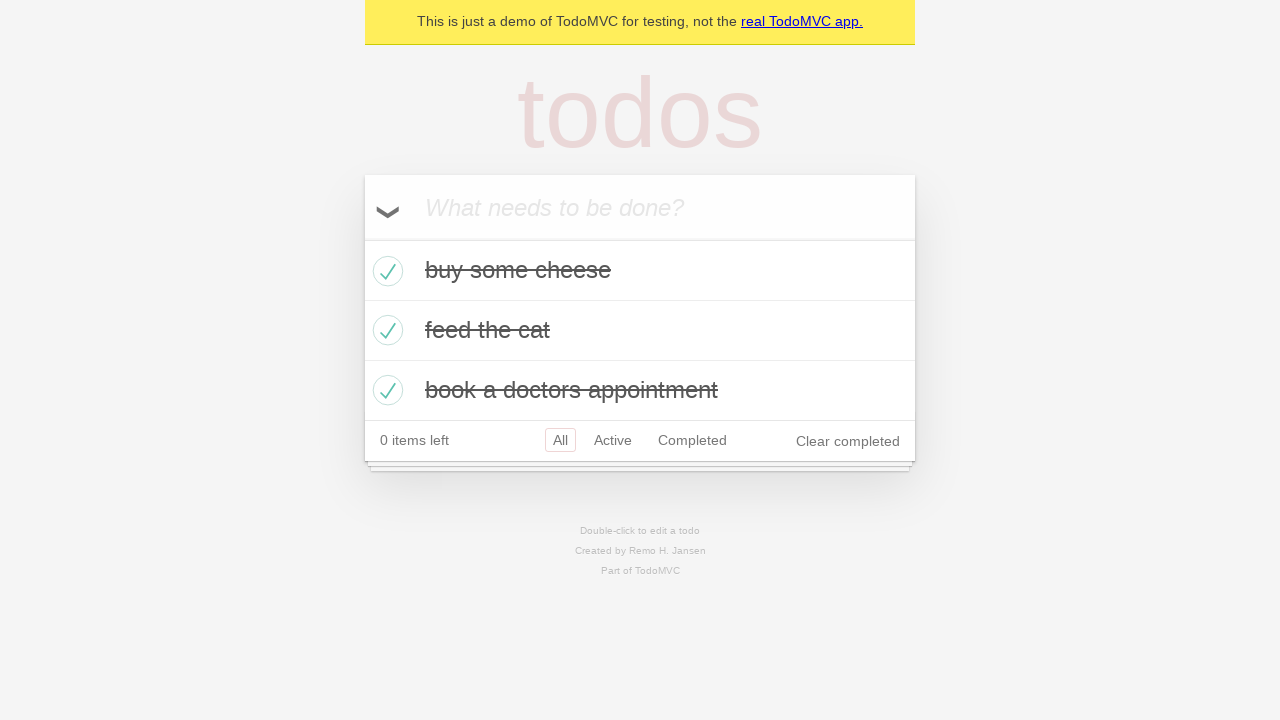

Unchecked 'Mark all as complete' toggle to clear all completed items at (362, 238) on internal:label="Mark all as complete"i
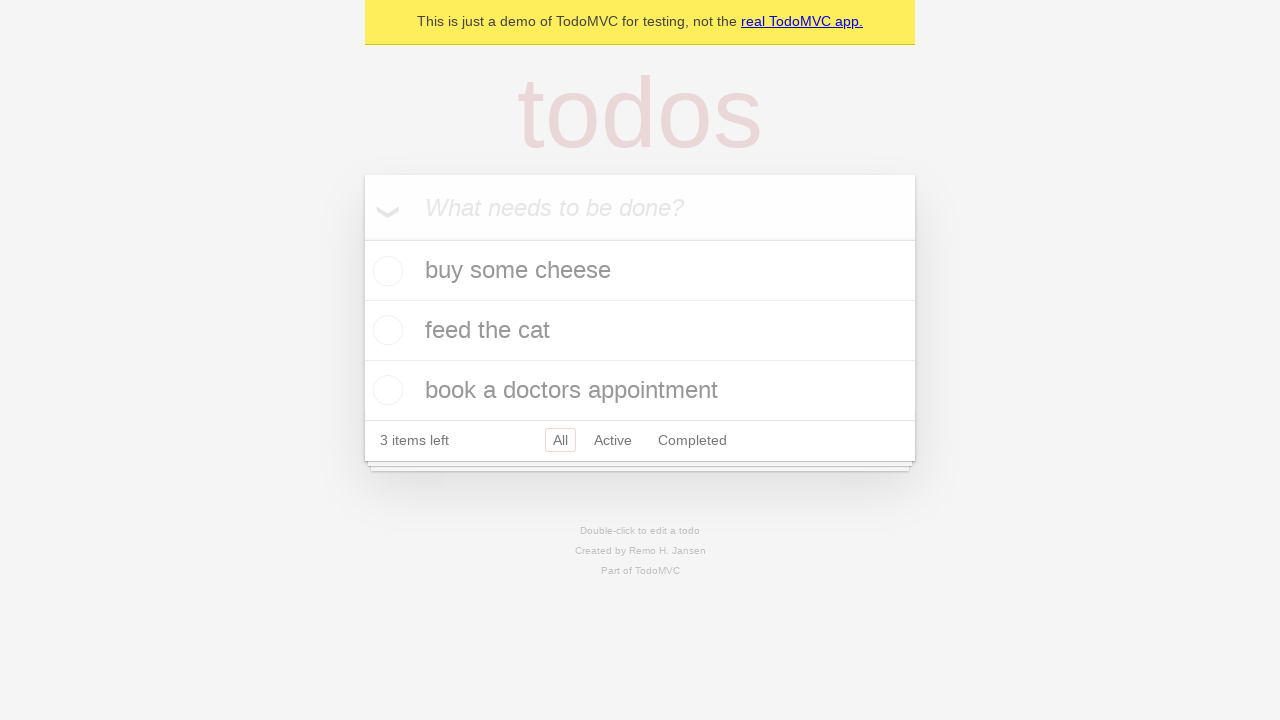

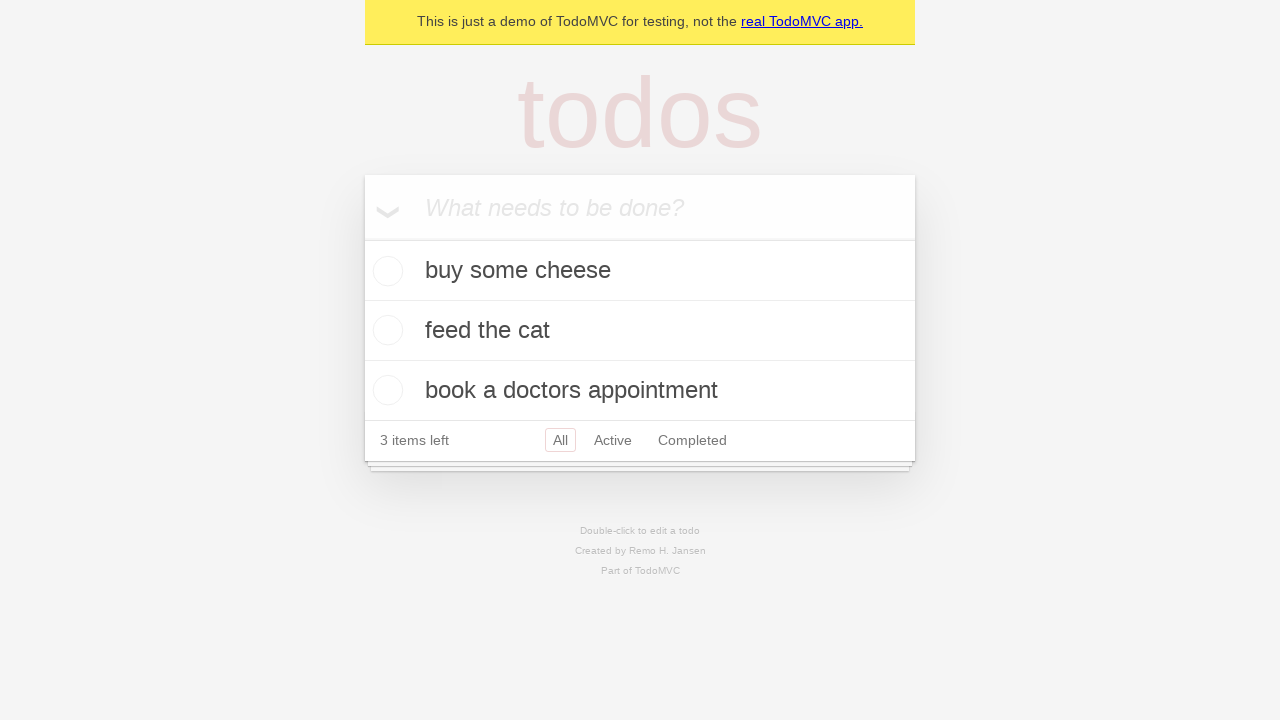